Navigates to CoinMarketCap and verifies that the cryptocurrency table is loaded and contains data rows

Starting URL: https://coinmarketcap.com/

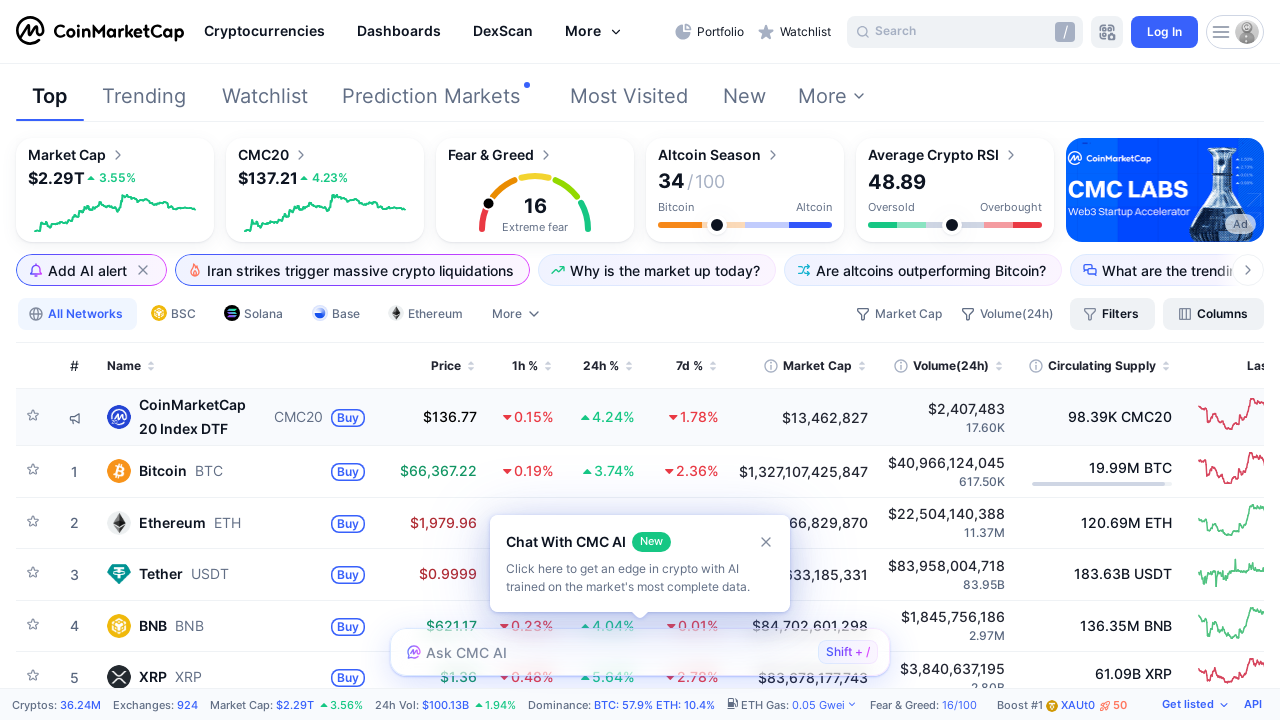

Navigated to CoinMarketCap homepage
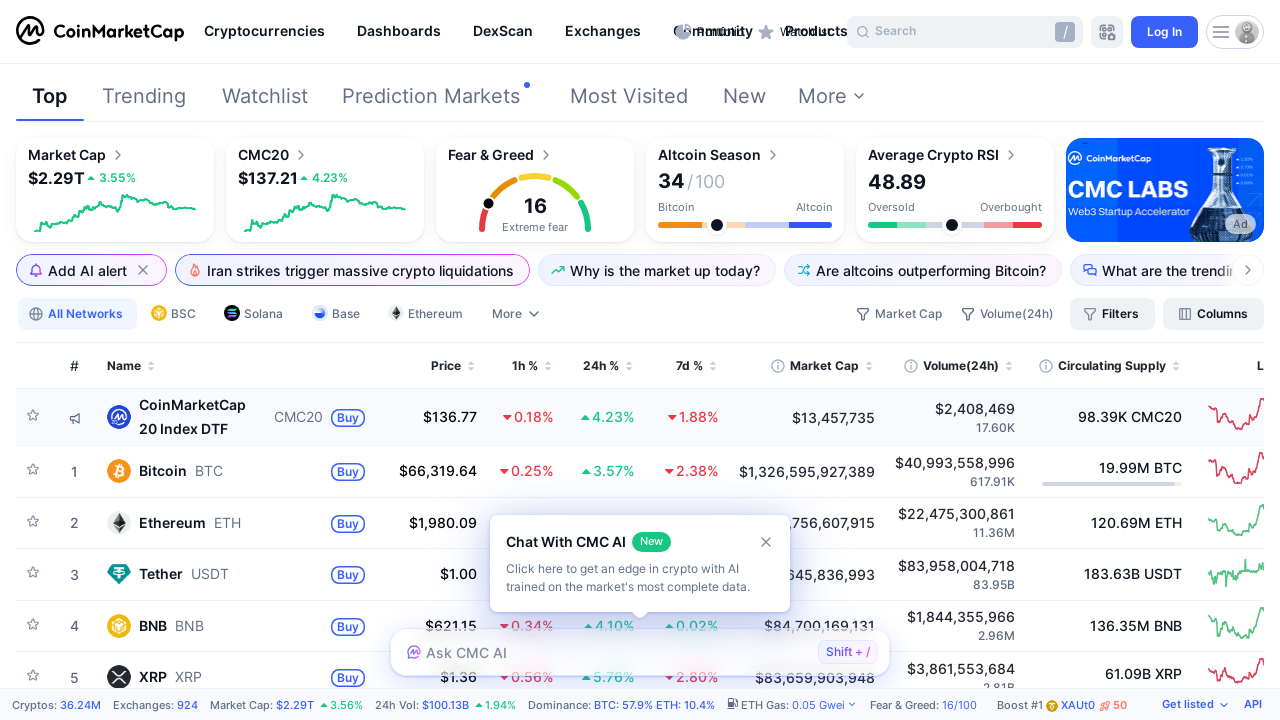

Cryptocurrency table loaded
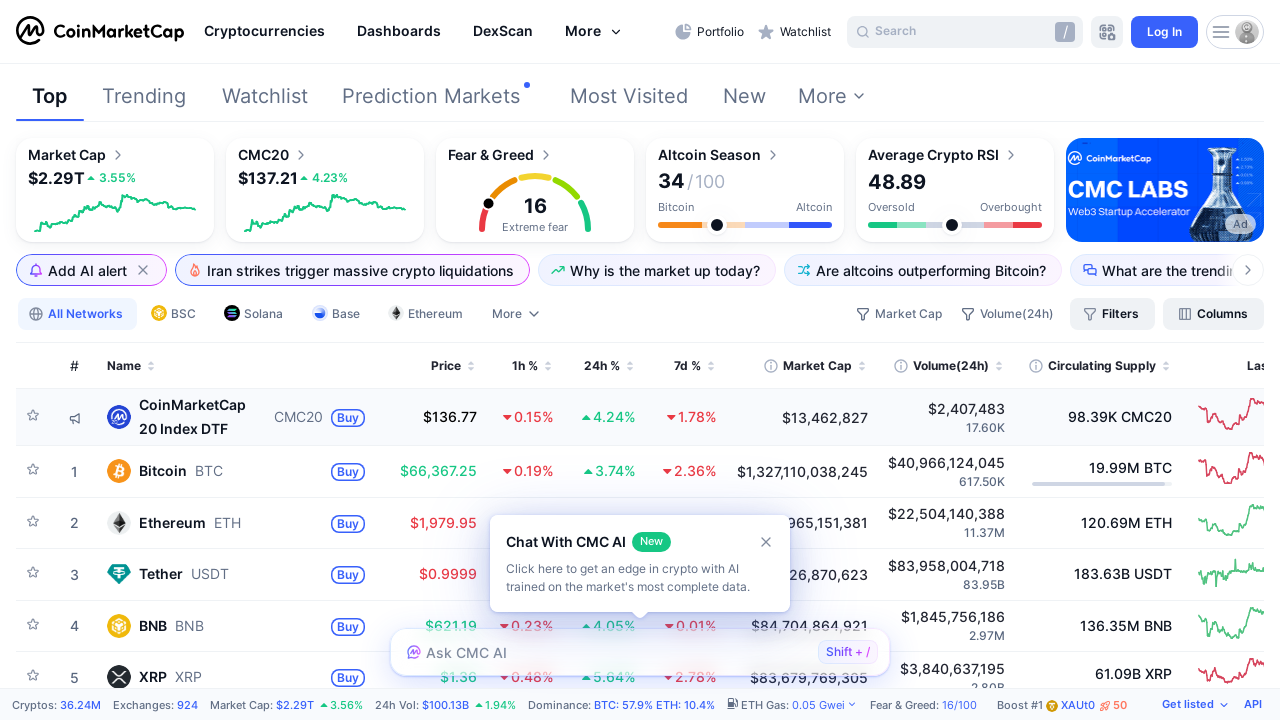

Verified cryptocurrency table contains data rows
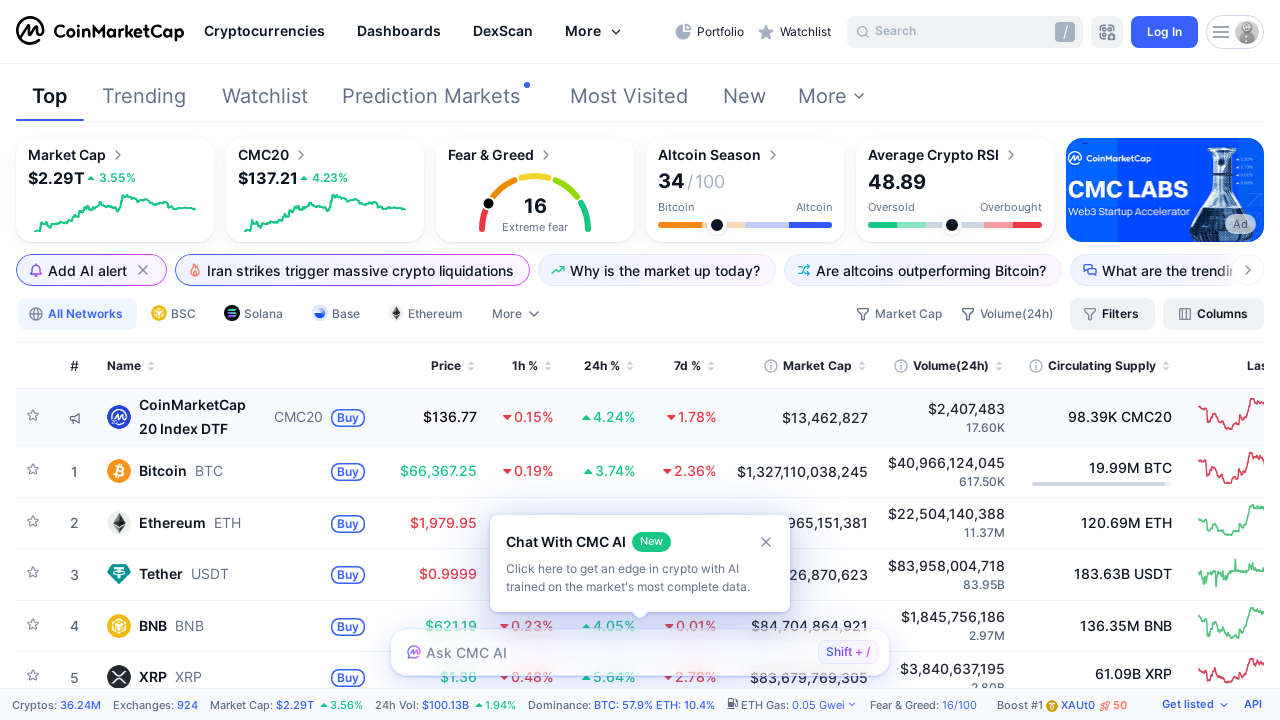

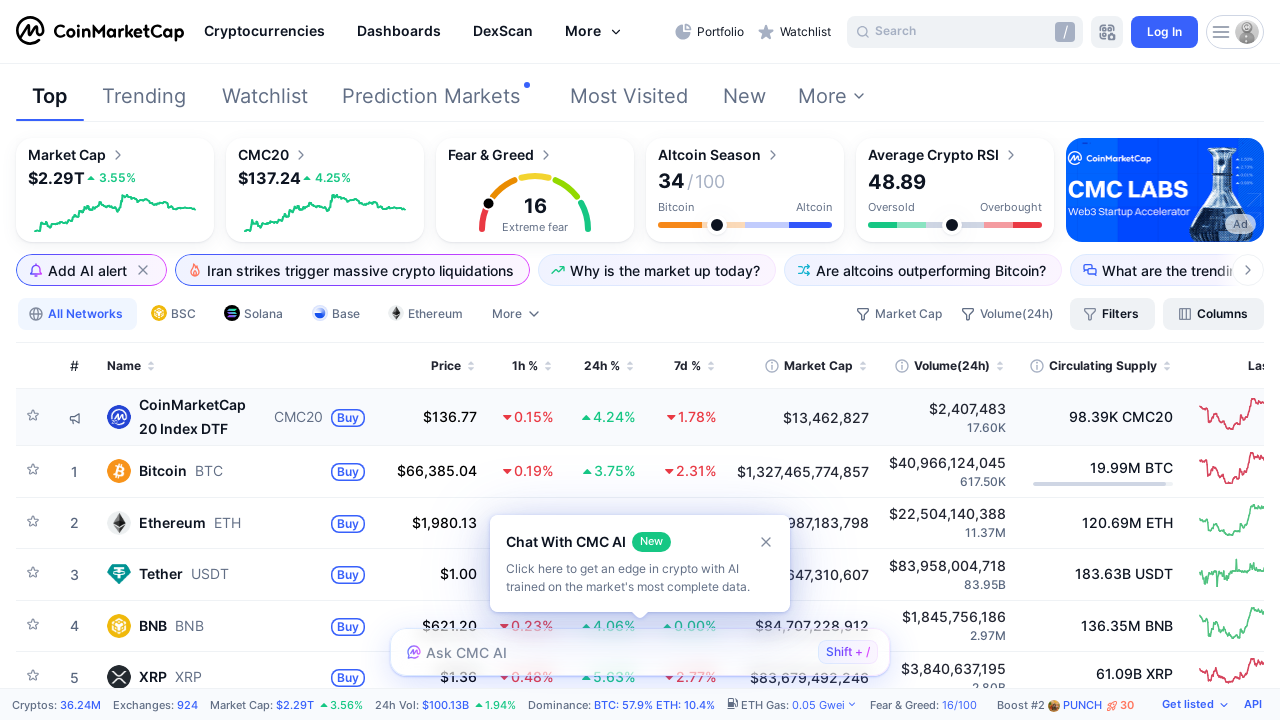